Tests adding a new todo item to the LambdaTest sample todo application by entering text and submitting it

Starting URL: https://lambdatest.github.io/sample-todo-app/

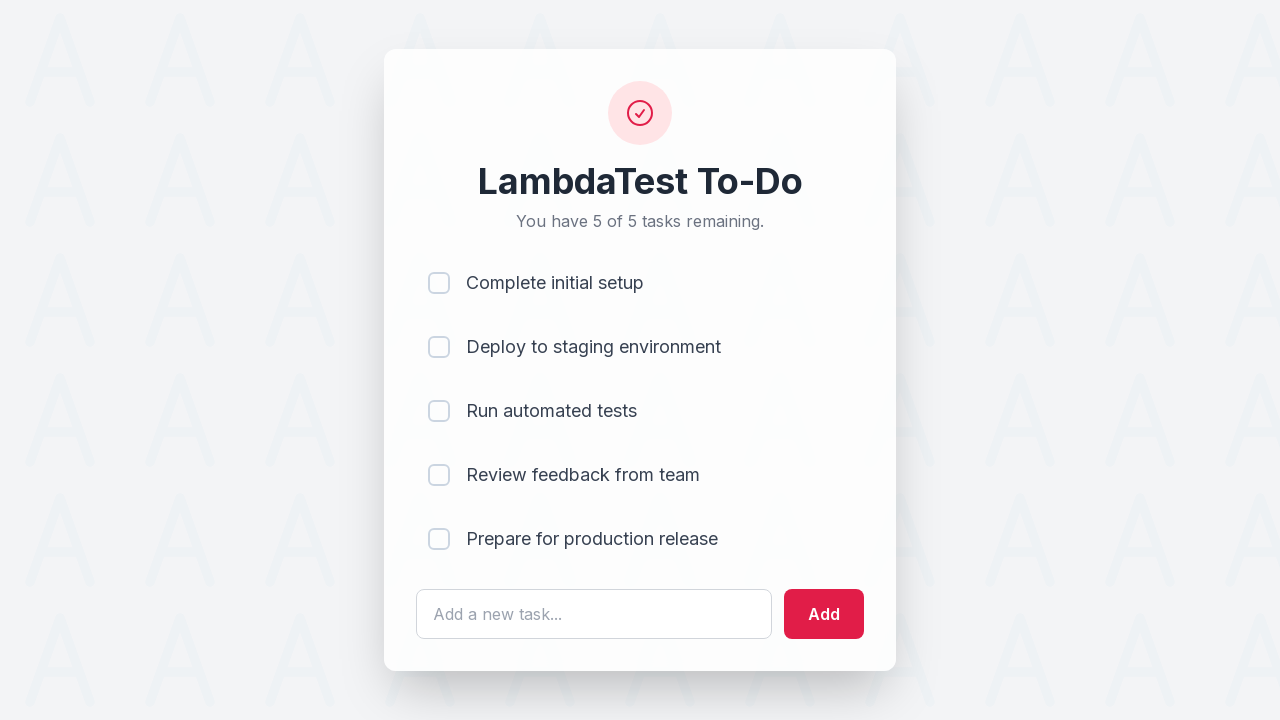

Filled todo input field with 'Learn Selenium' on #sampletodotext
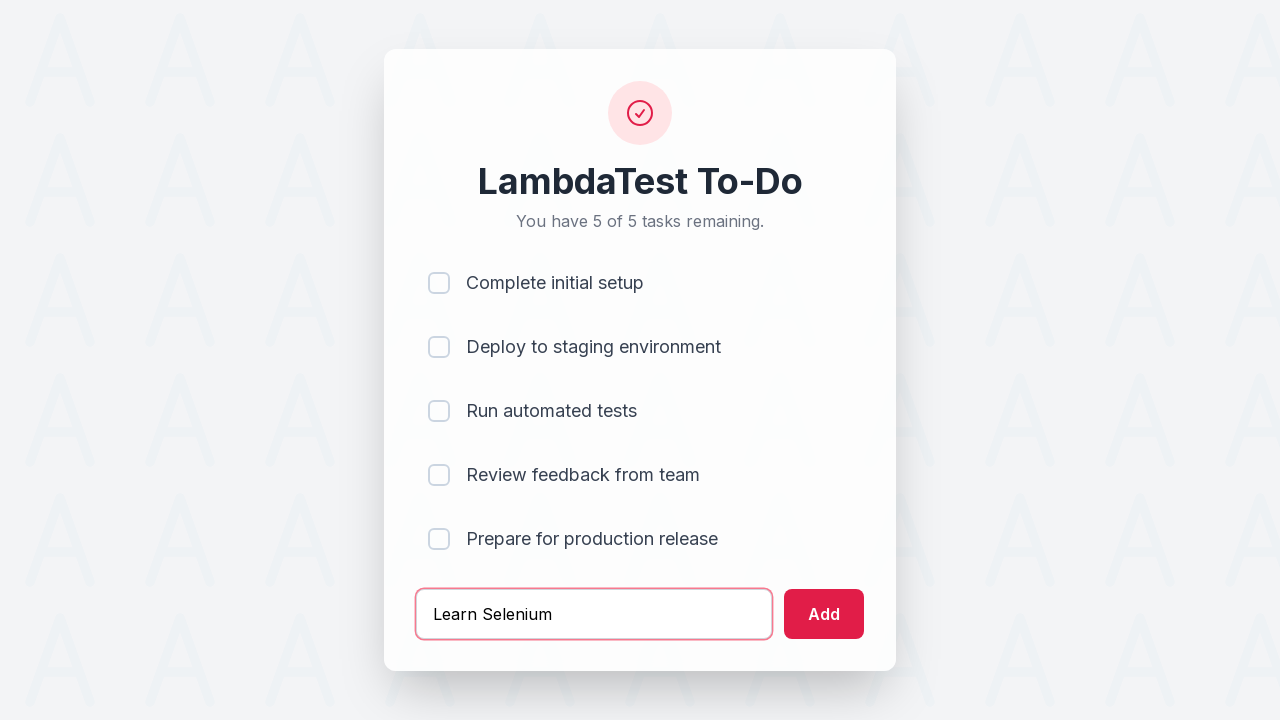

Pressed Enter to submit the todo item on #sampletodotext
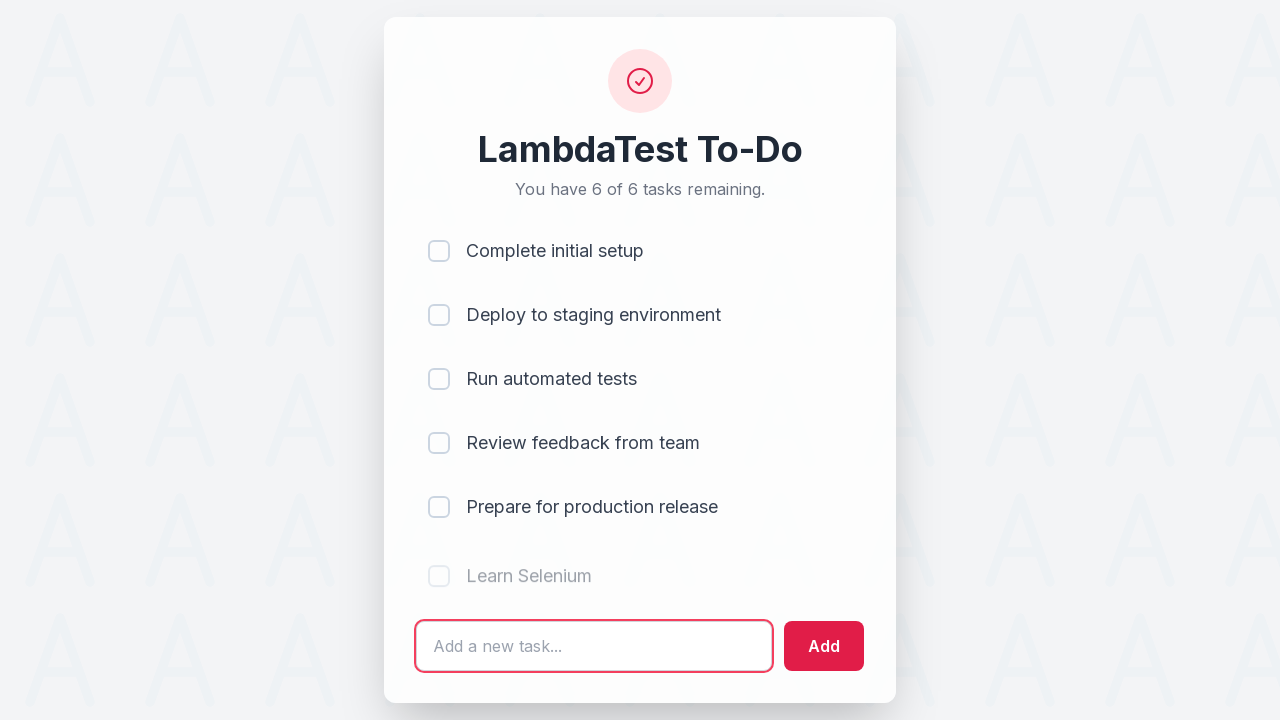

Todo item 'Learn Selenium' appeared in the list
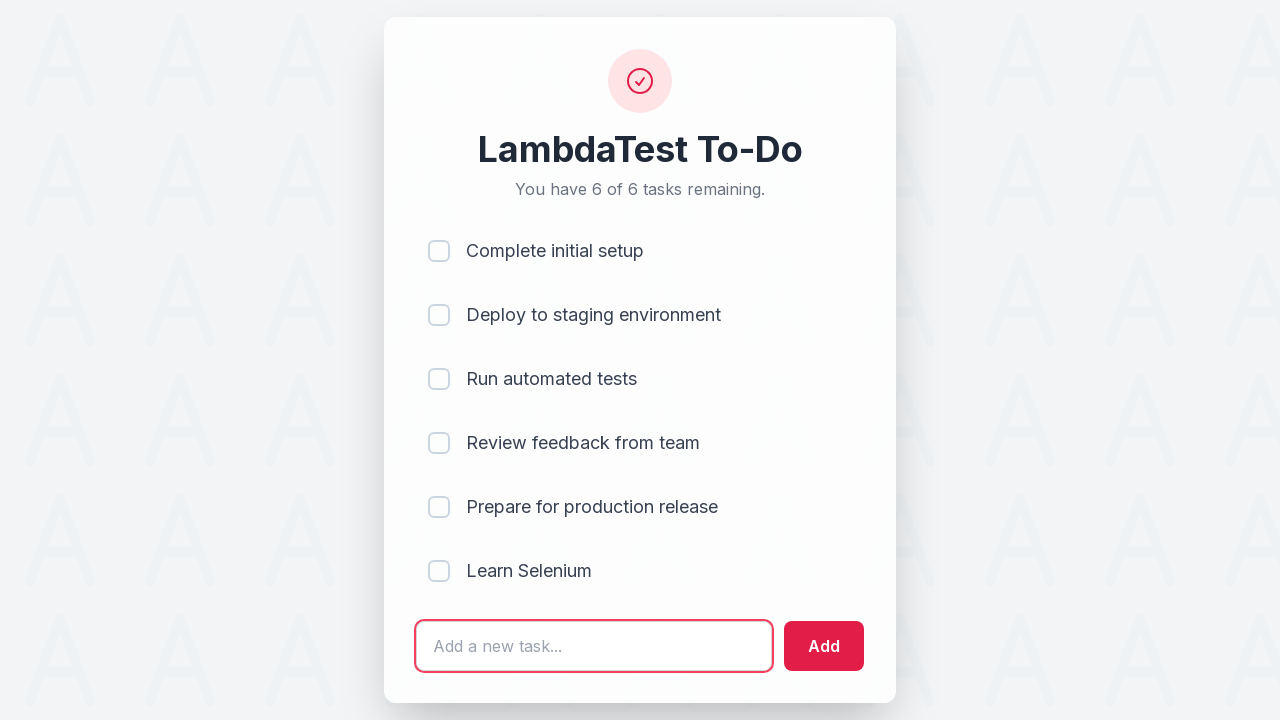

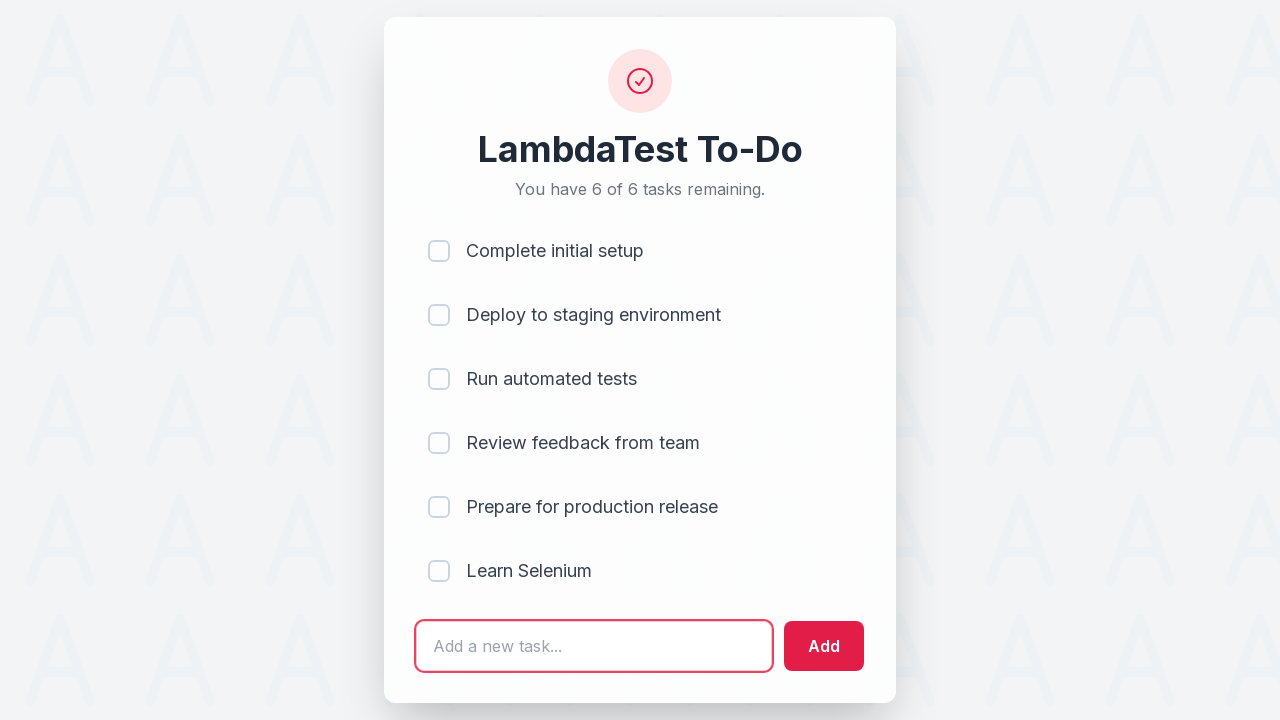